Tests opening a new tab by clicking a button, switching to it, reading text from the new tab, and switching back

Starting URL: https://demoqa.com/browser-windows

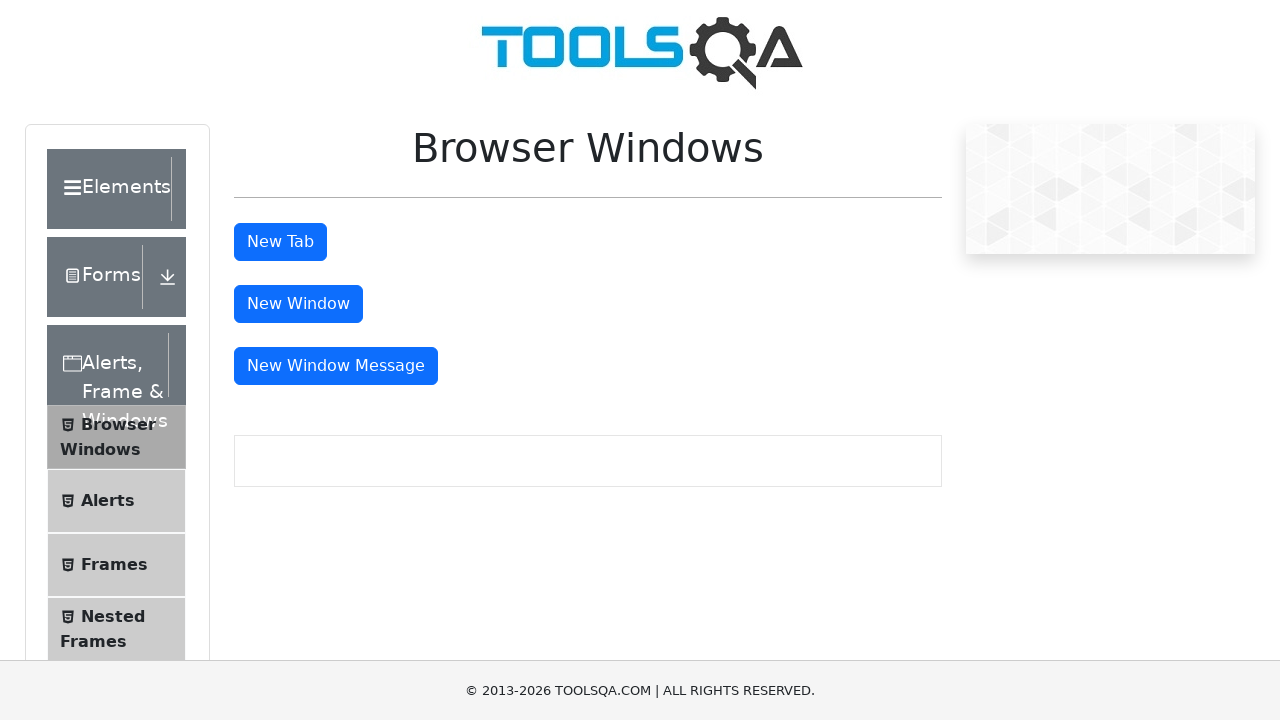

Clicked button to open new tab at (280, 242) on #tabButton
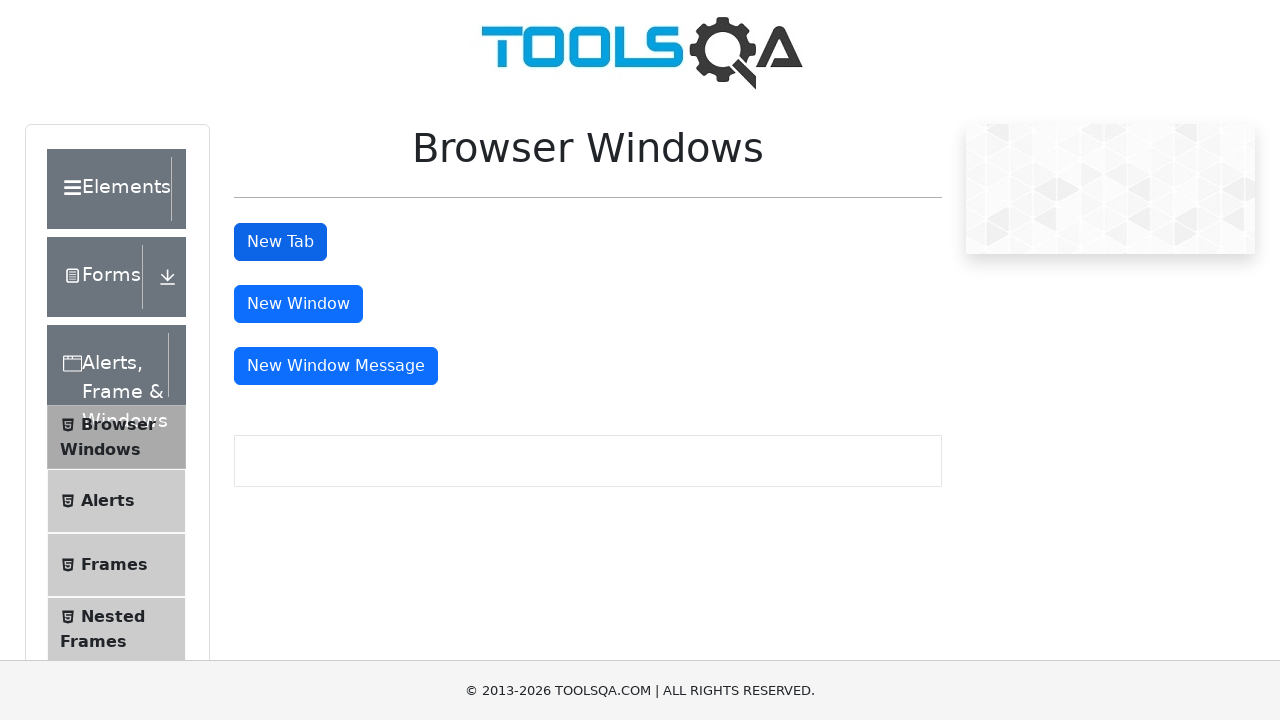

New tab opened and captured
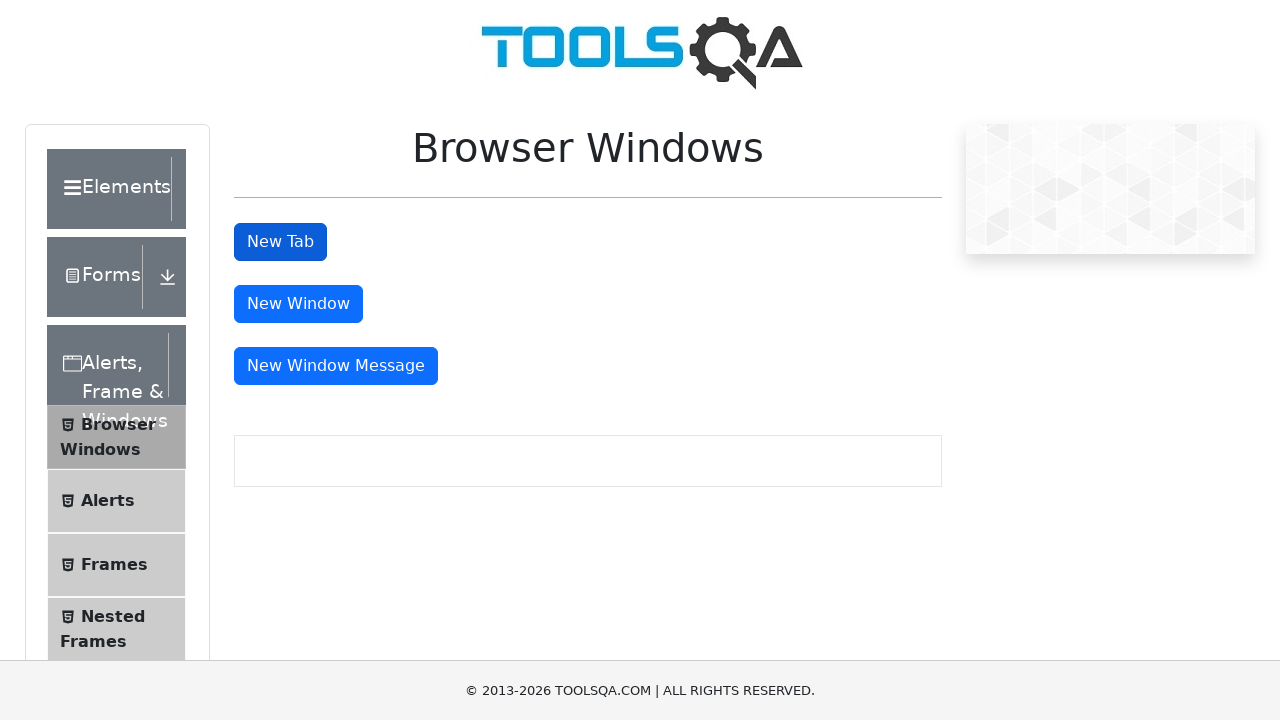

Retrieved heading text from new tab: This is a sample page
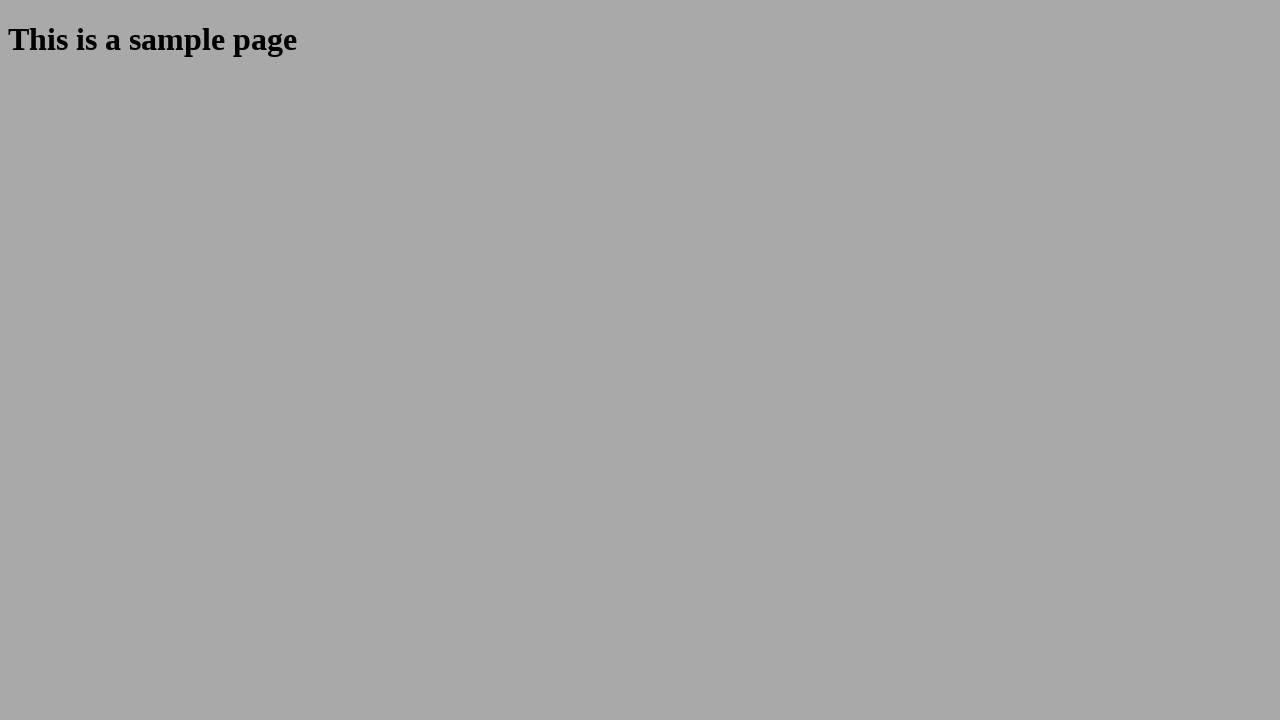

Closed new tab
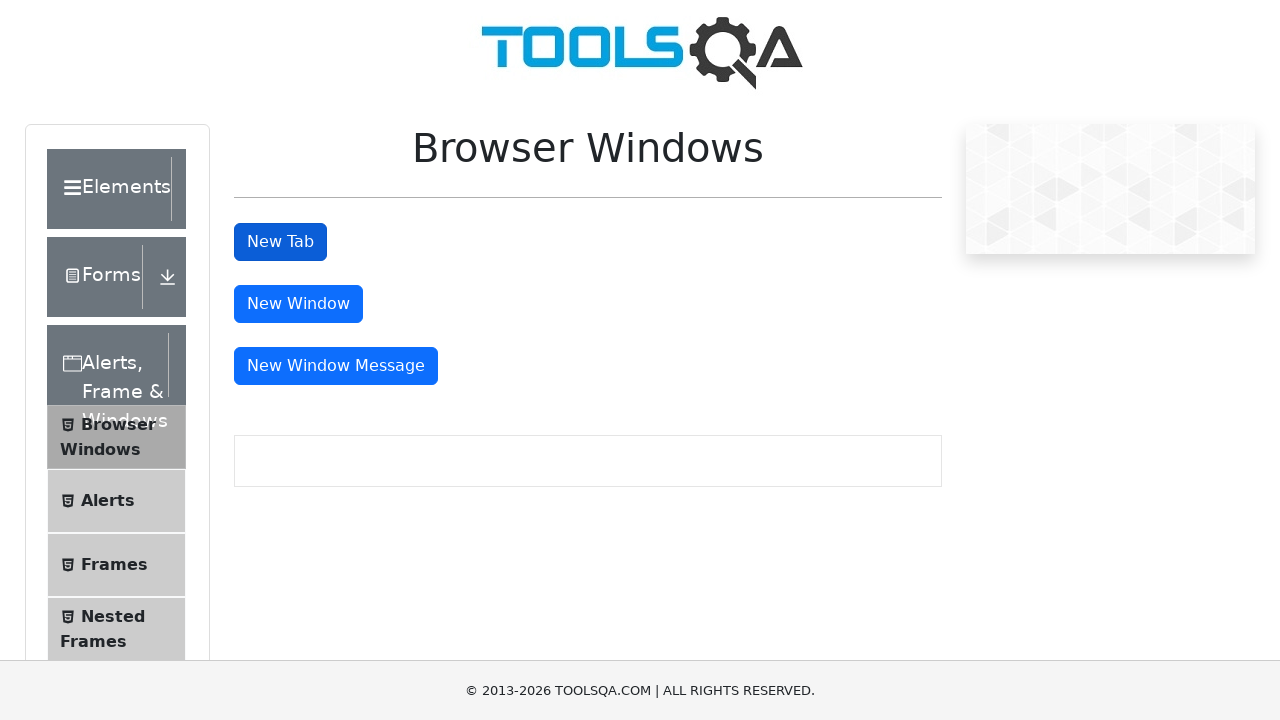

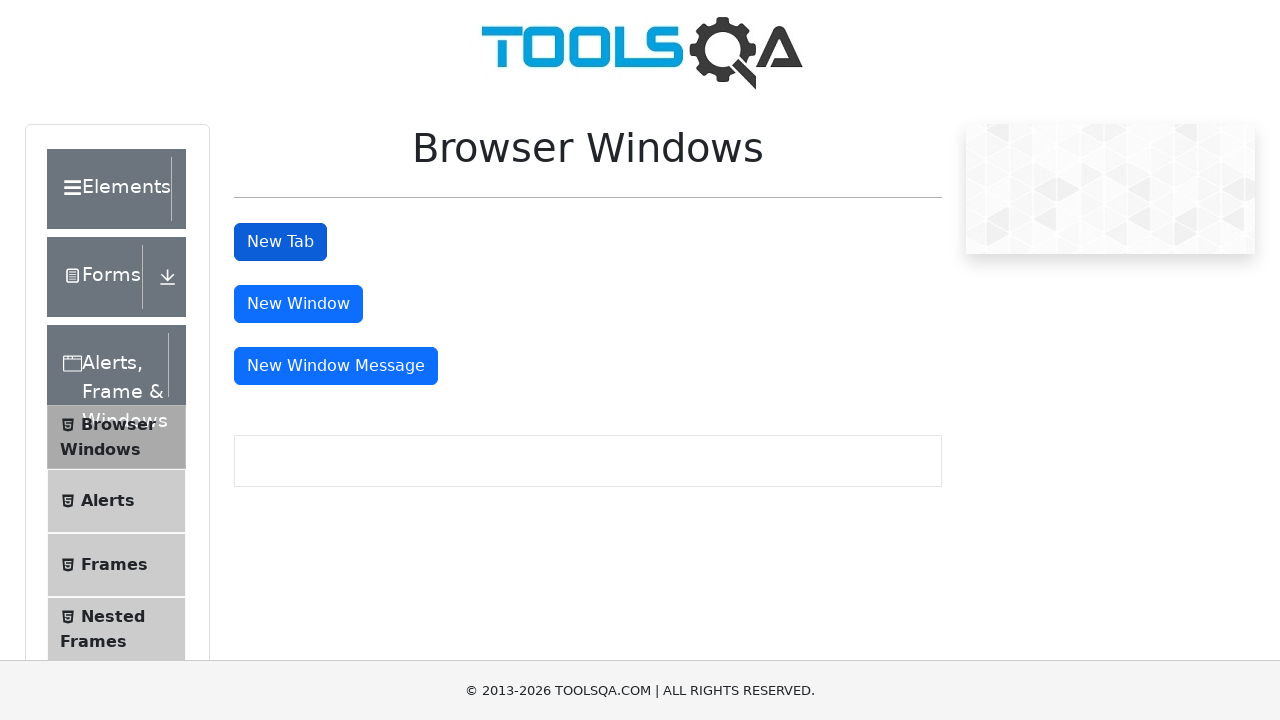